Tests that the clear completed button displays the correct text

Starting URL: https://demo.playwright.dev/todomvc

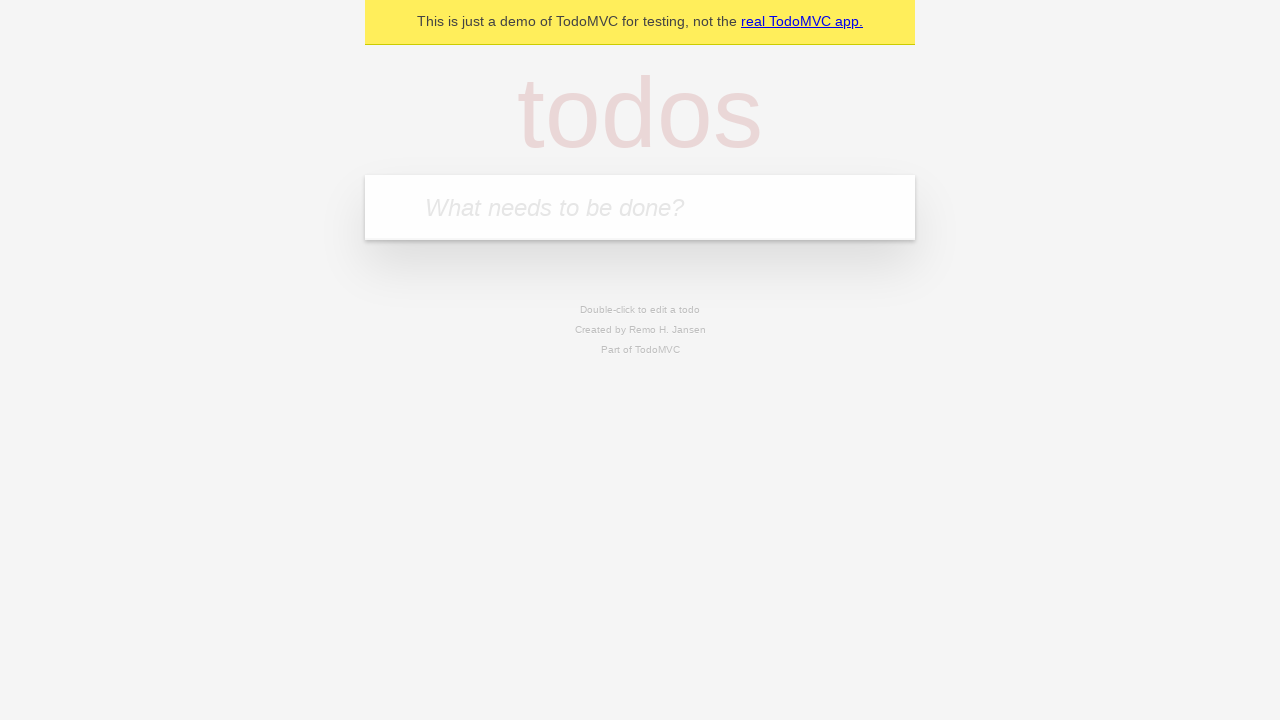

Filled new todo field with 'buy some cheese' on .new-todo
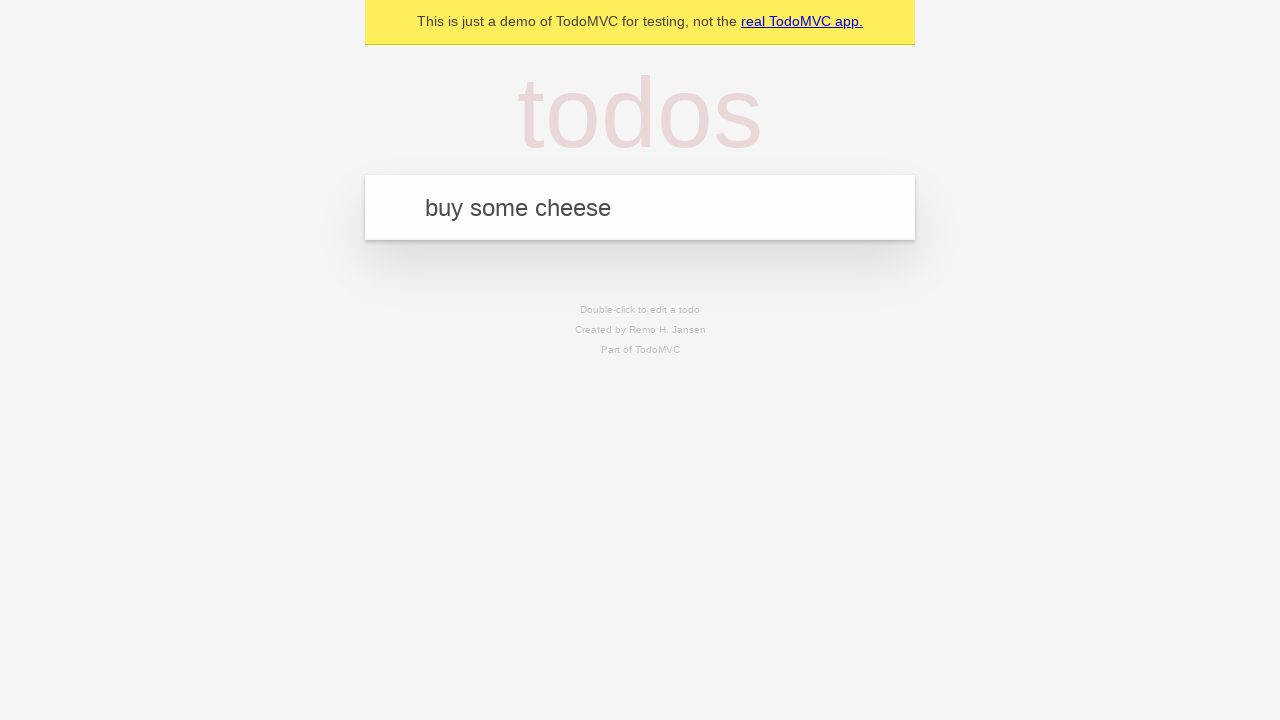

Pressed Enter to create first todo on .new-todo
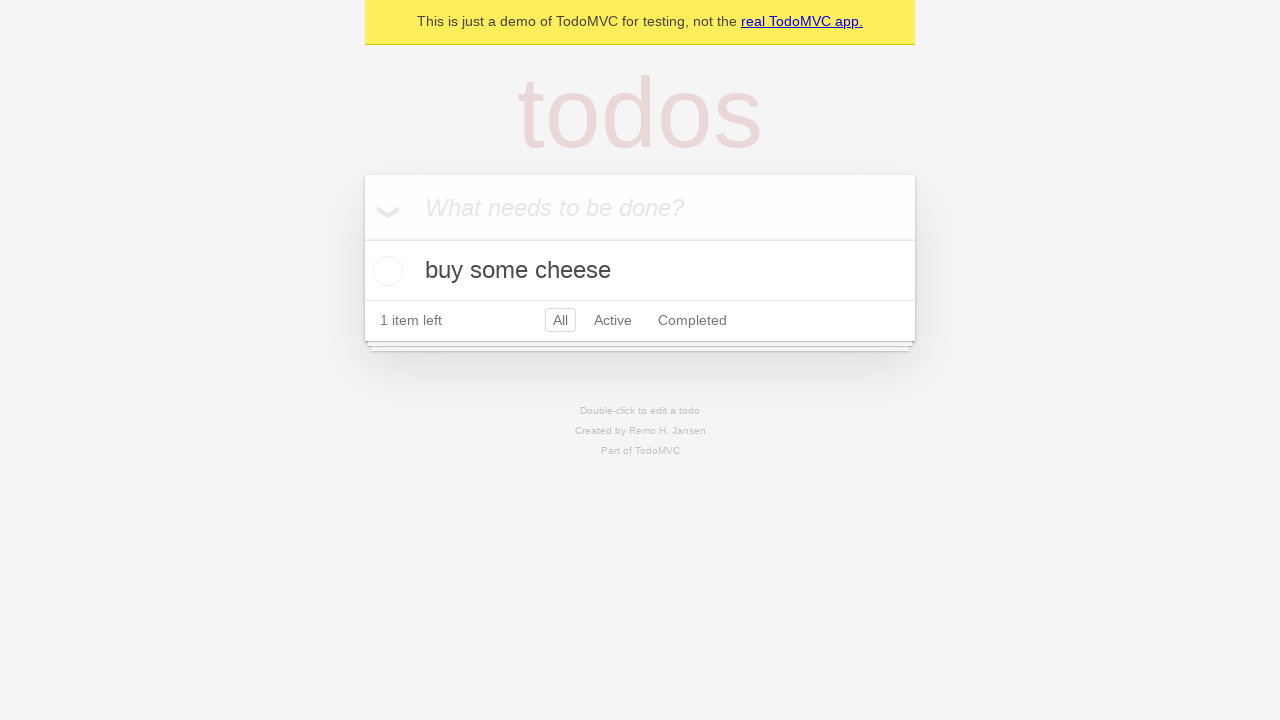

Filled new todo field with 'feed the cat' on .new-todo
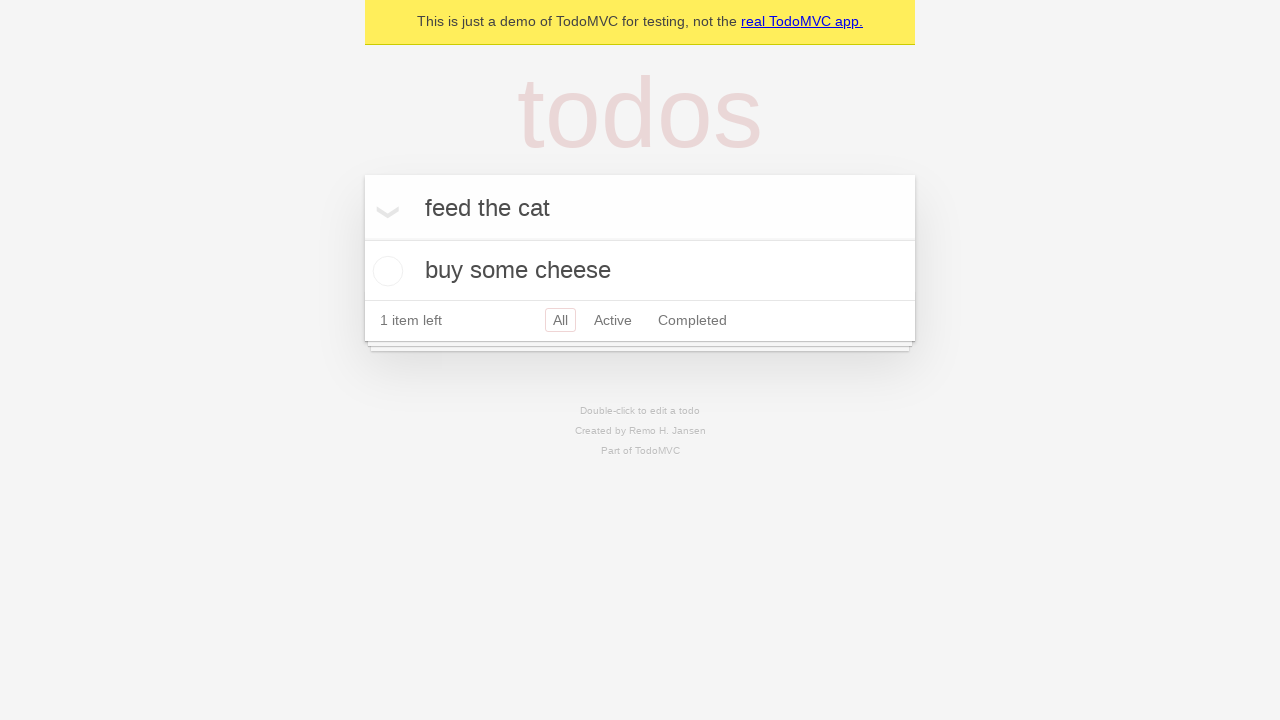

Pressed Enter to create second todo on .new-todo
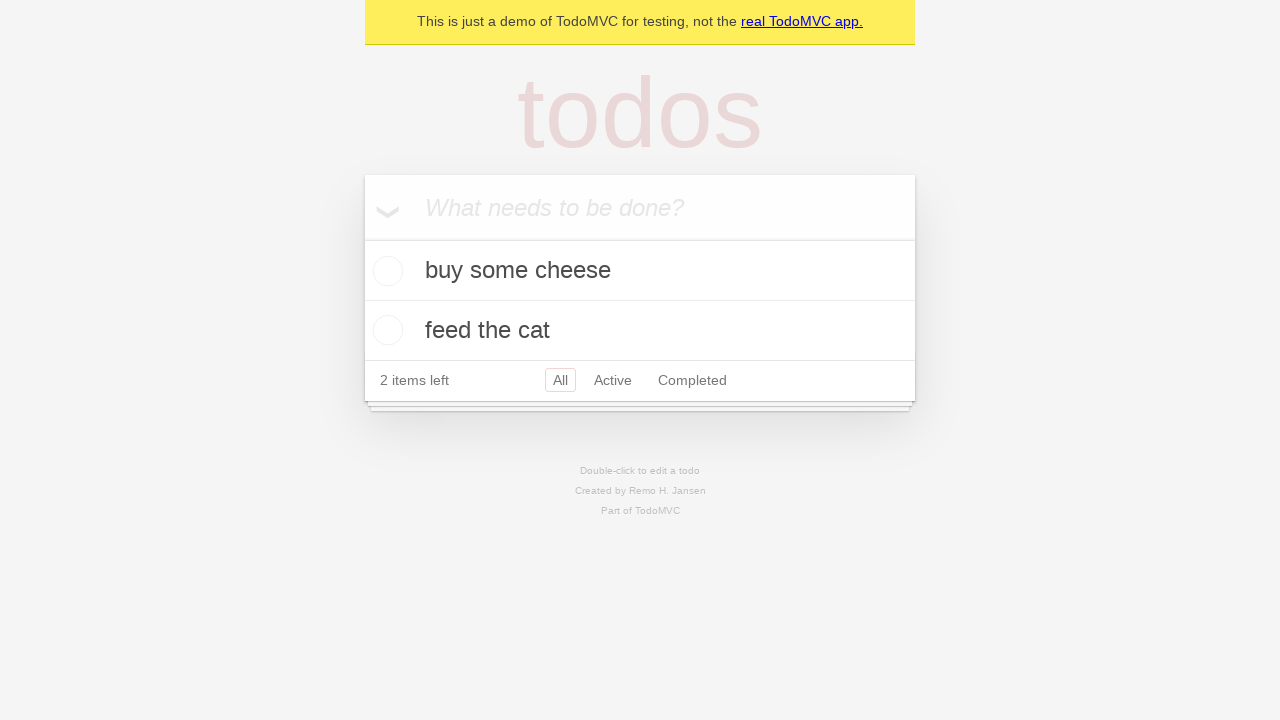

Filled new todo field with 'book a doctors appointment' on .new-todo
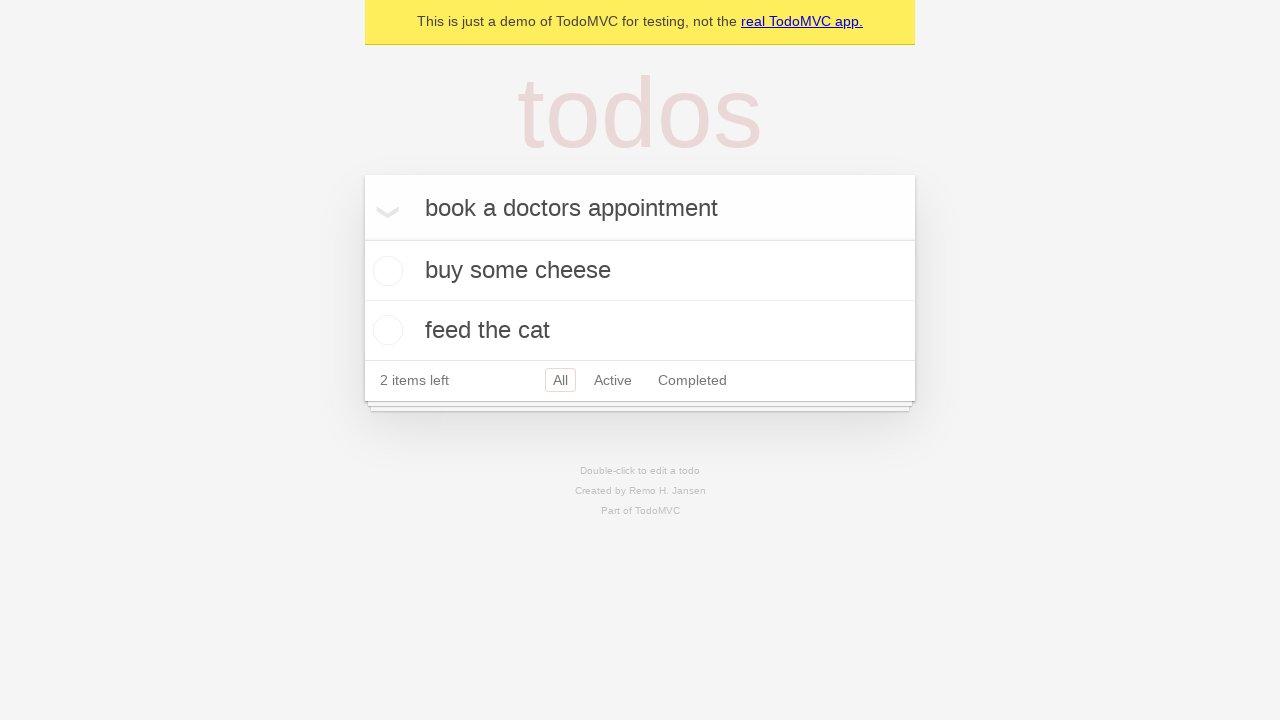

Pressed Enter to create third todo on .new-todo
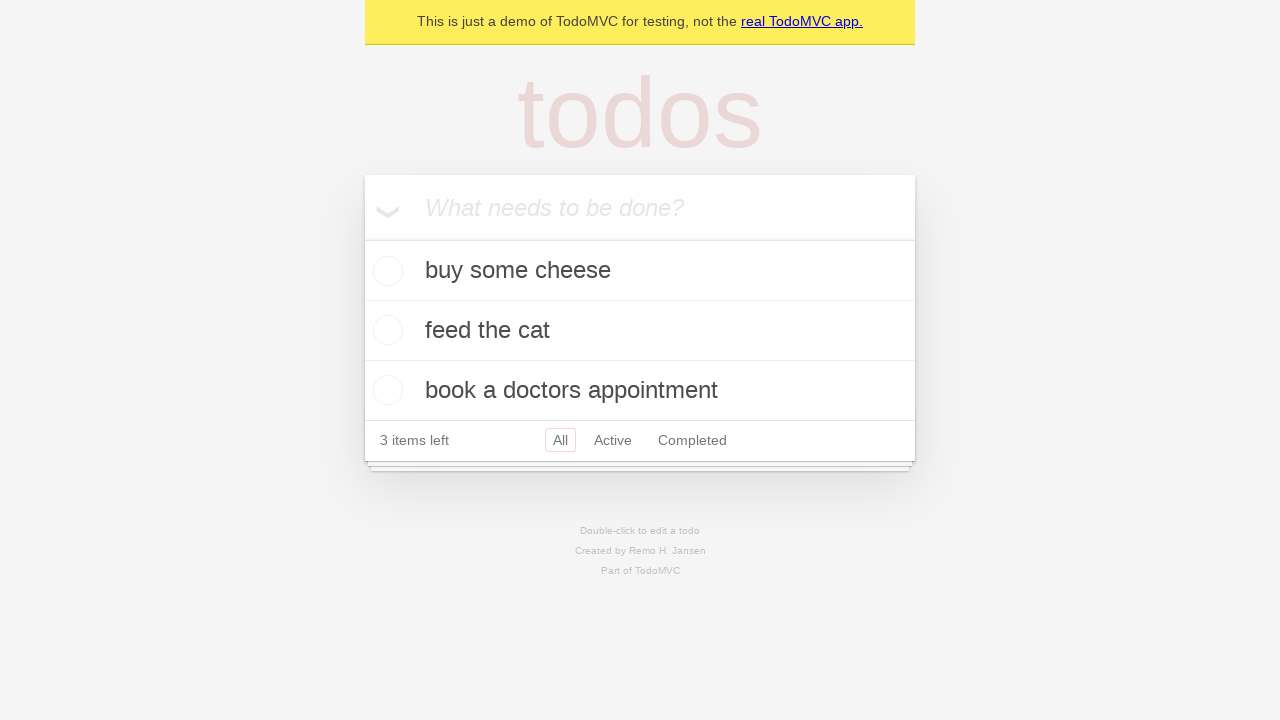

Checked the first todo item at (385, 271) on .todo-list li .toggle >> nth=0
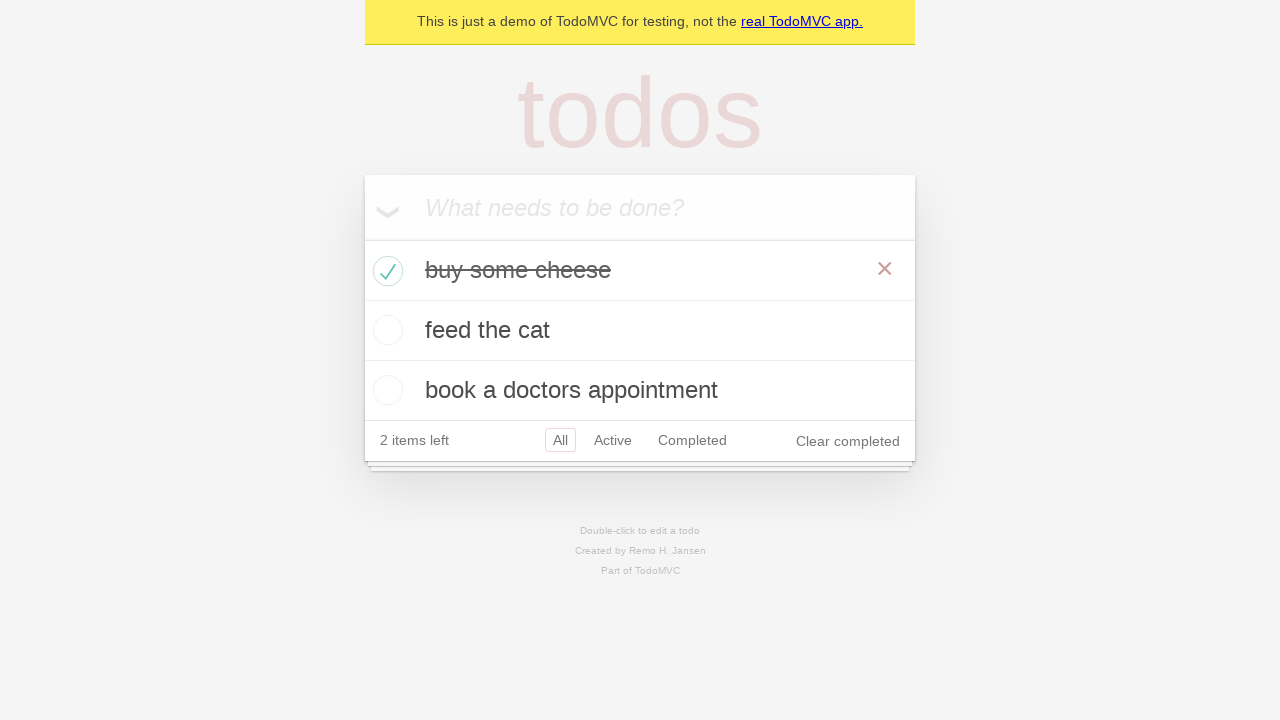

Clear completed button appeared
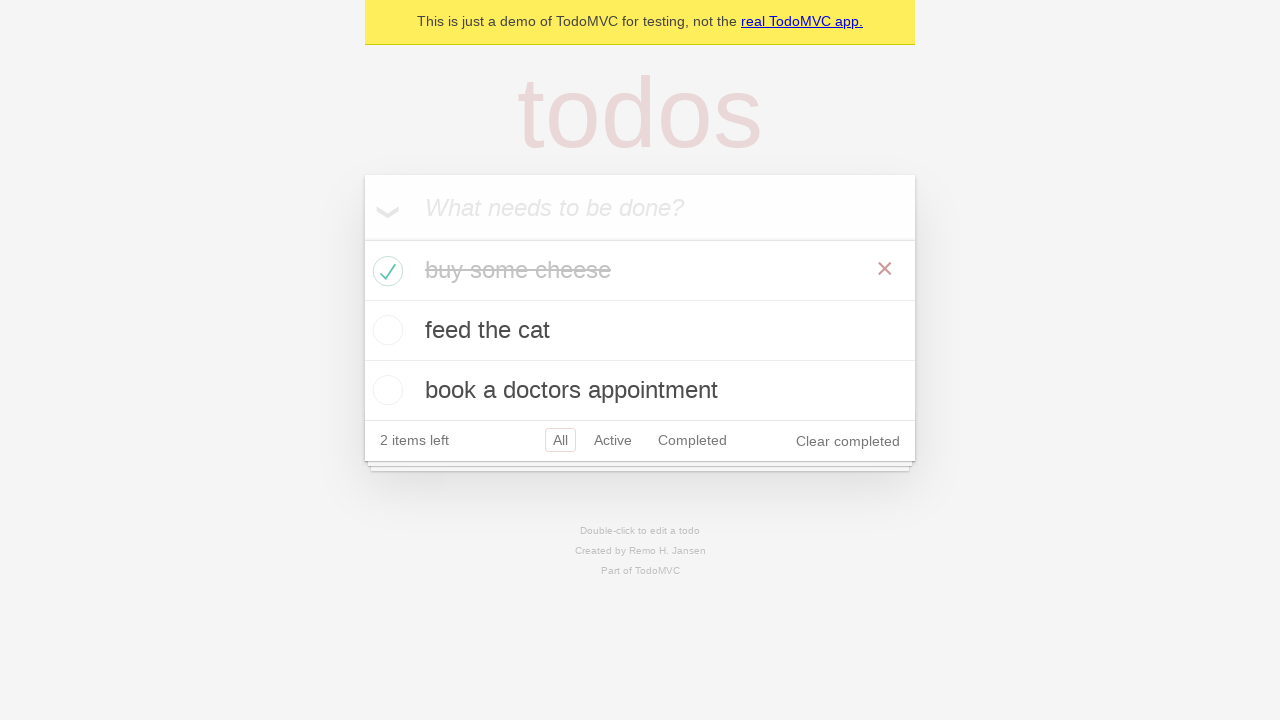

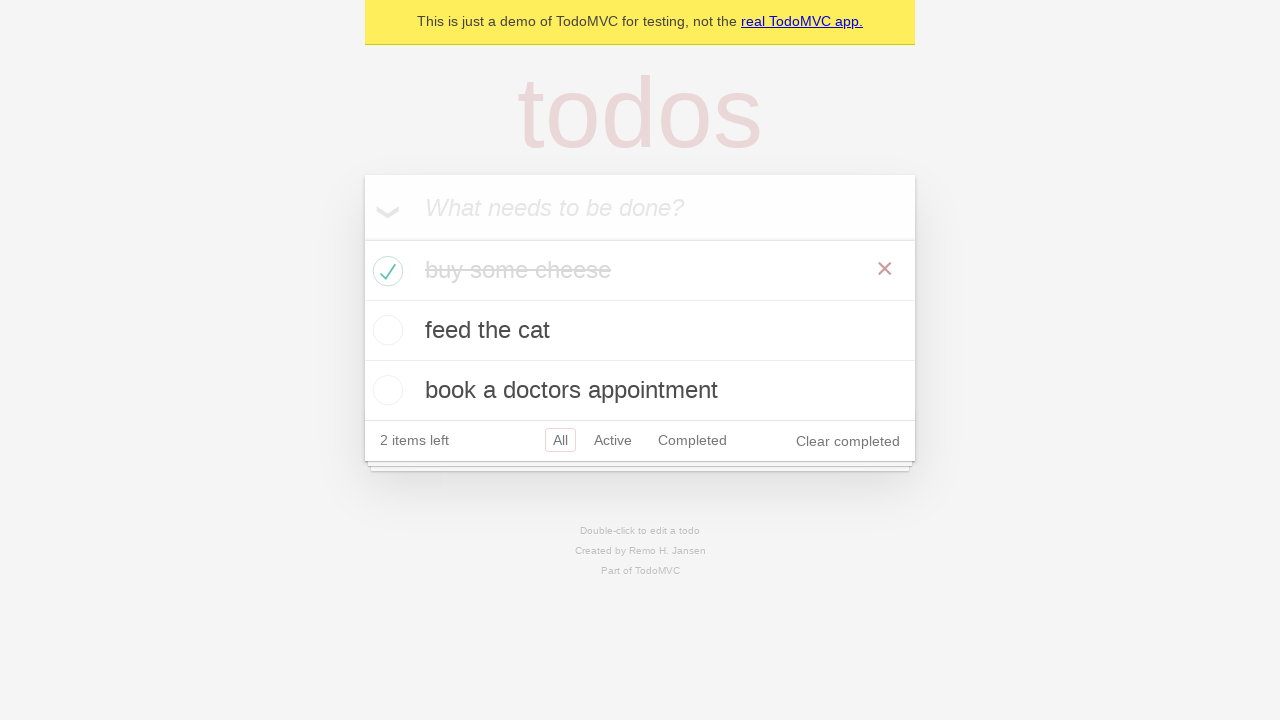